Navigates to omayo blogspot test page and scrolls down the page by 500 pixels

Starting URL: https://omayo.blogspot.com/

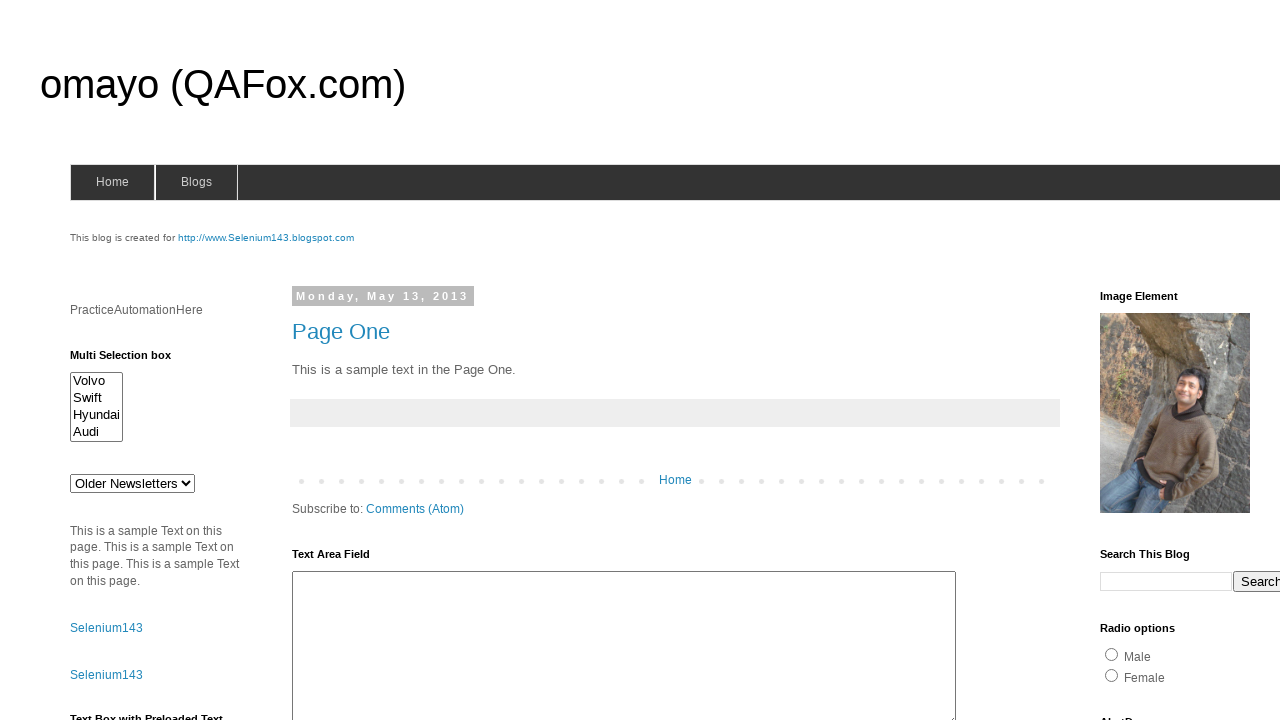

Navigated to omayo blogspot test page
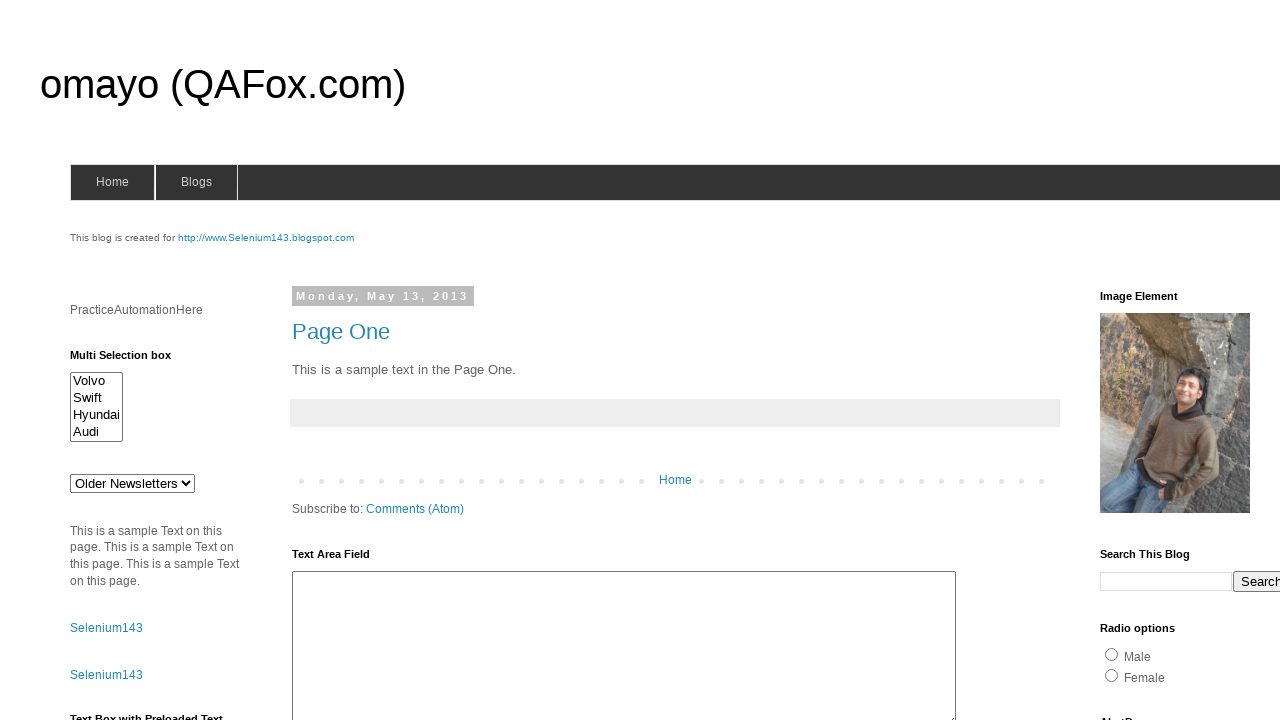

Scrolled down the page by 500 pixels
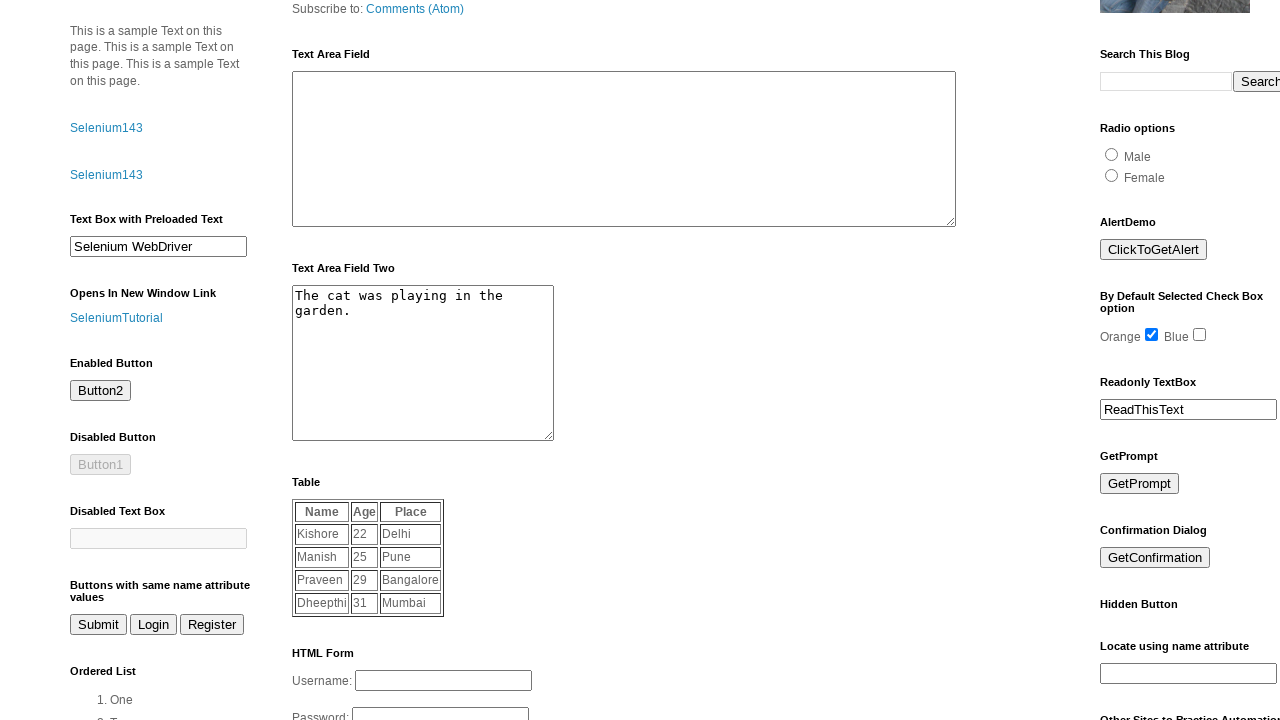

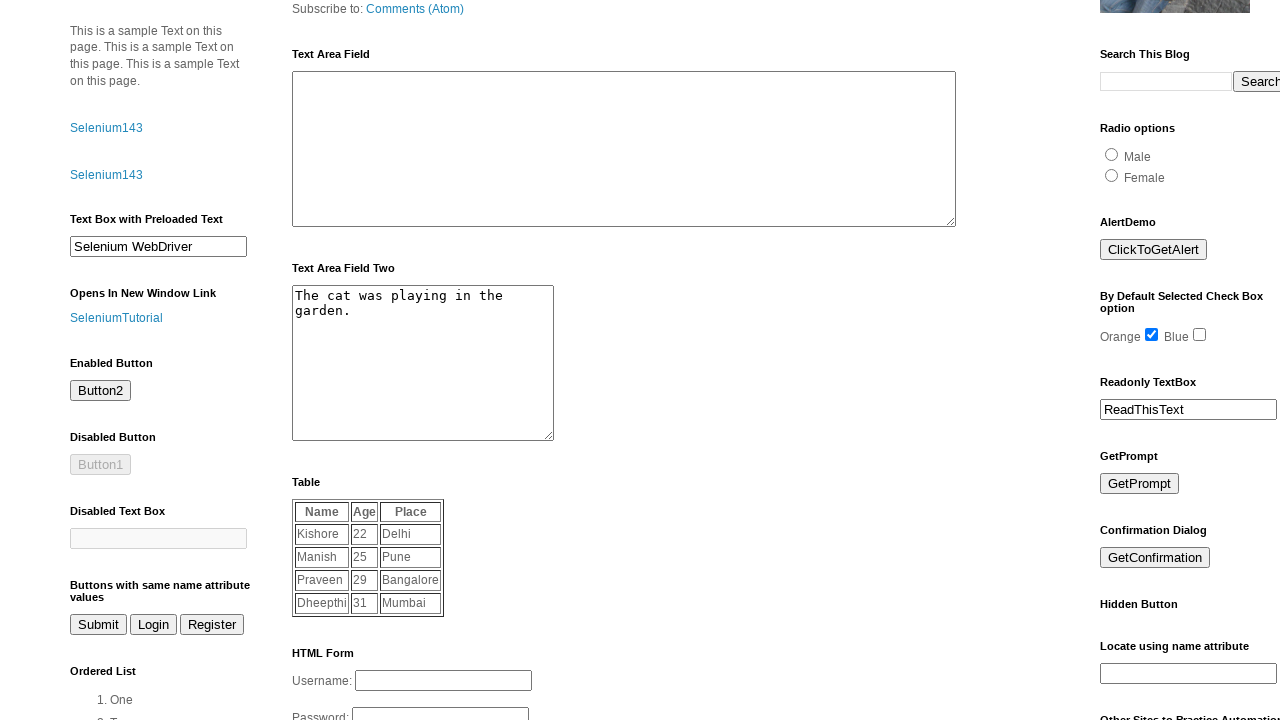